Tests the notification message functionality by clicking a link and verifying that a notification message appears on the page.

Starting URL: https://the-internet.herokuapp.com/notification_message_rendered

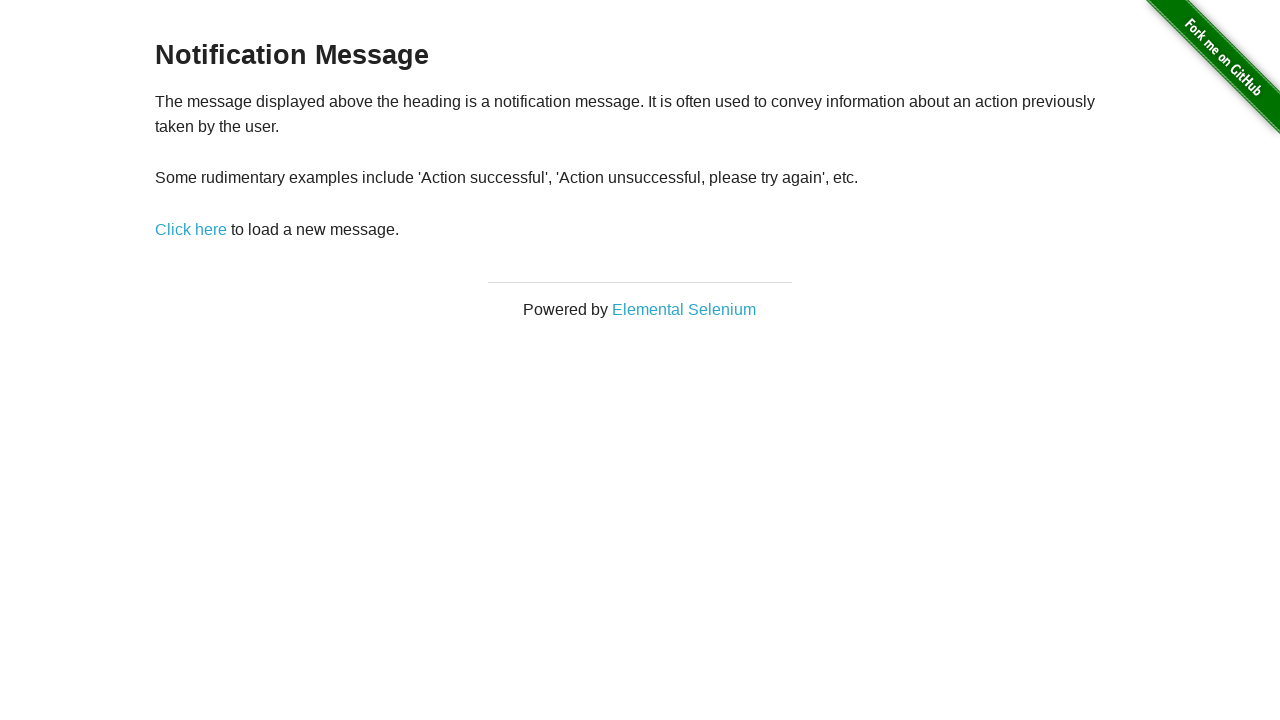

Clicked 'Click here' link to trigger notification at (191, 229) on a:has-text('Click here')
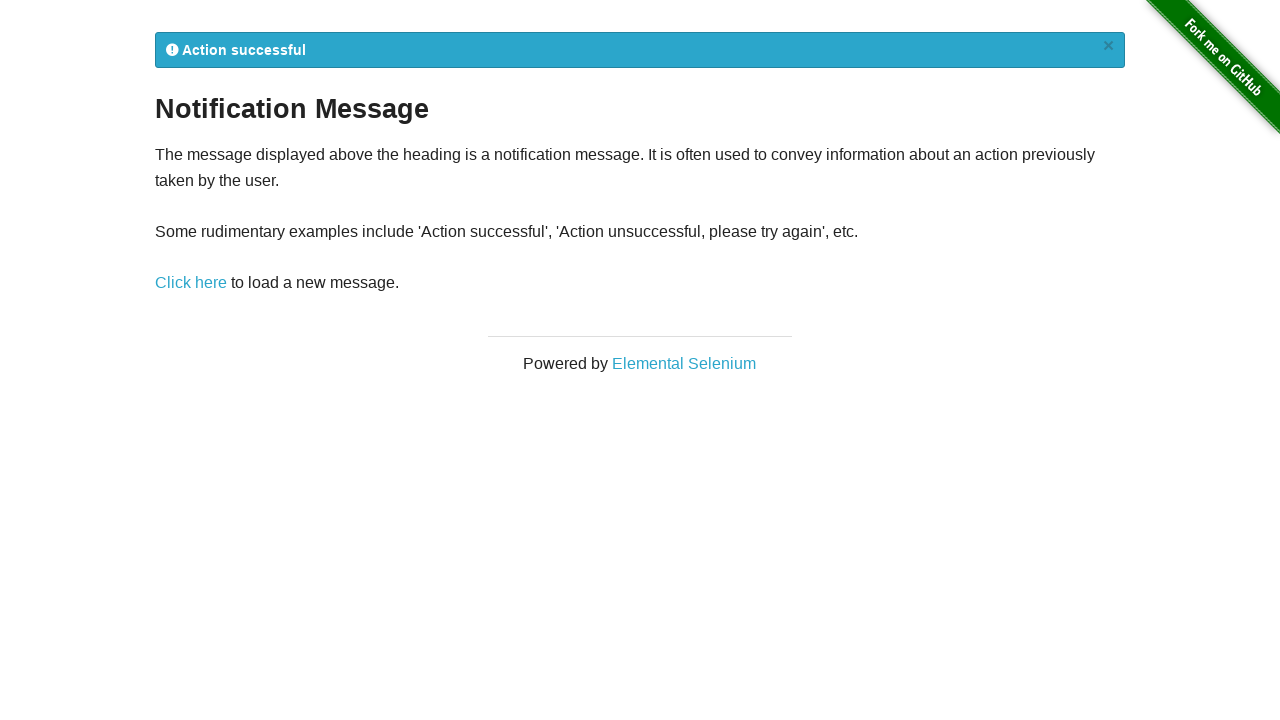

Notification message appeared on the page
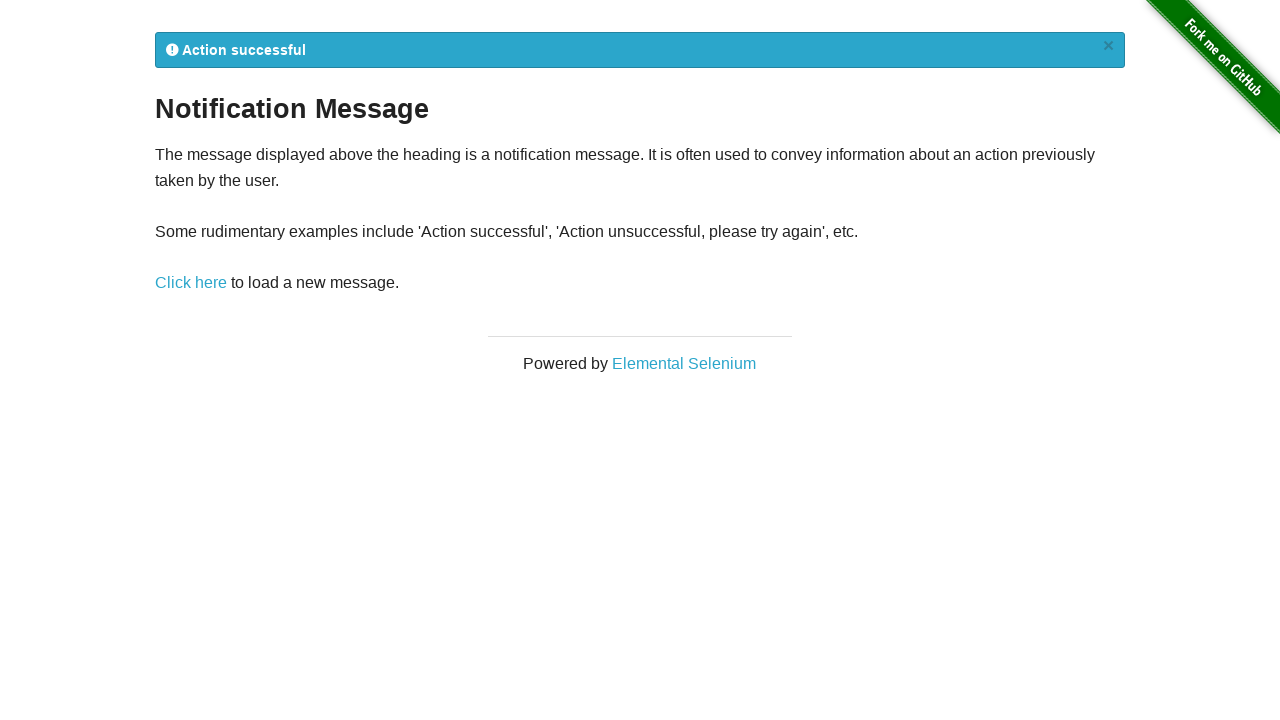

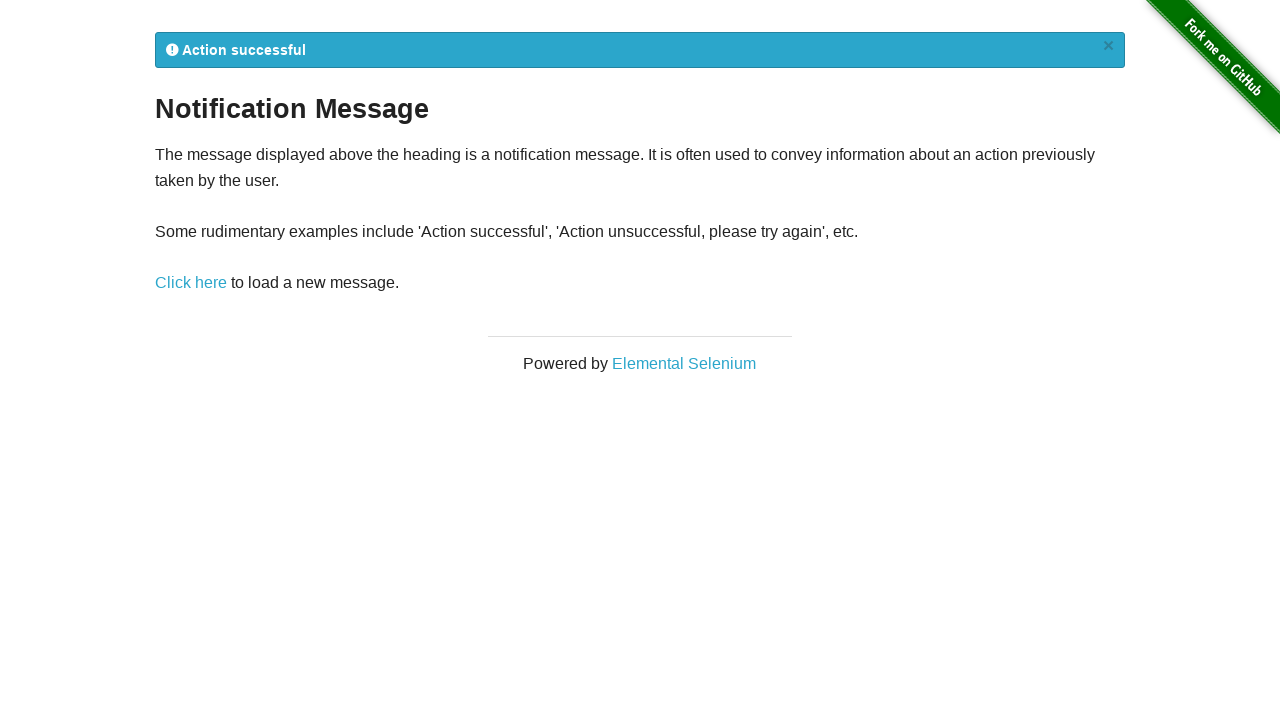